Tests multiple window handling by opening separate windows and switching between them

Starting URL: https://demo.automationtesting.in/Windows.html

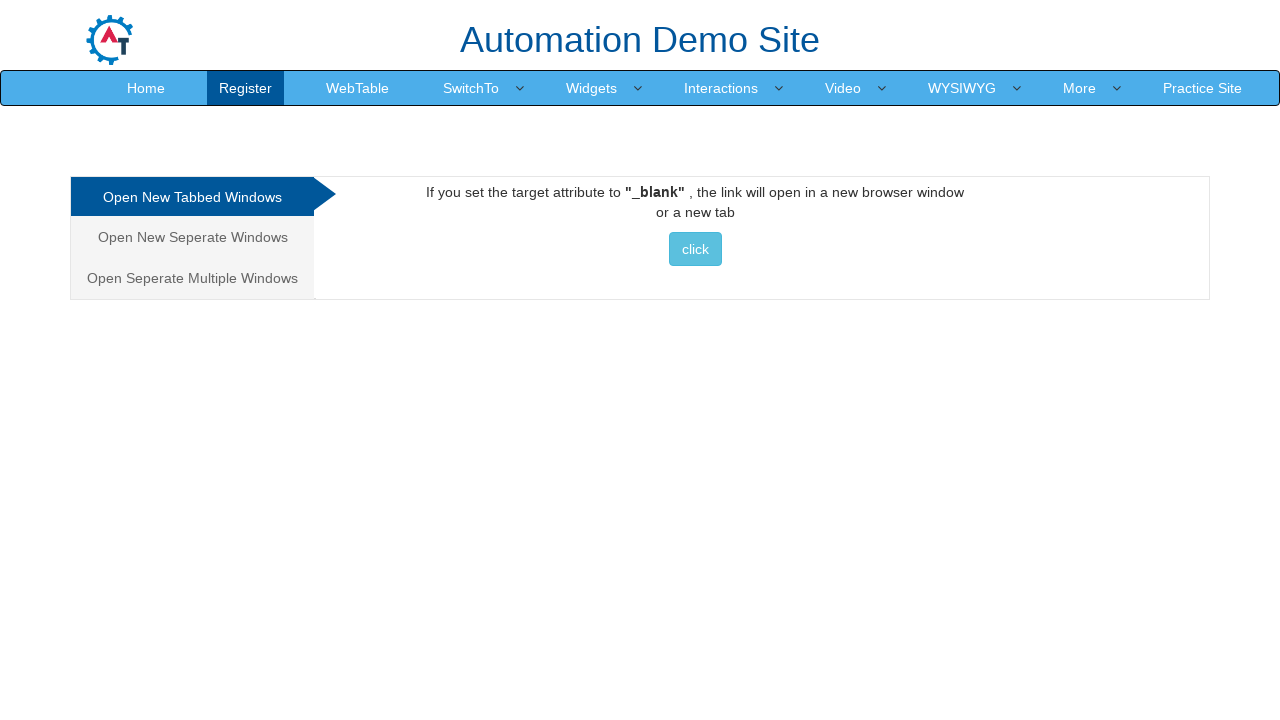

Clicked on 'Open Seperate Multiple Windows' tab at (192, 278) on xpath=//a[text()='Open Seperate Multiple Windows']
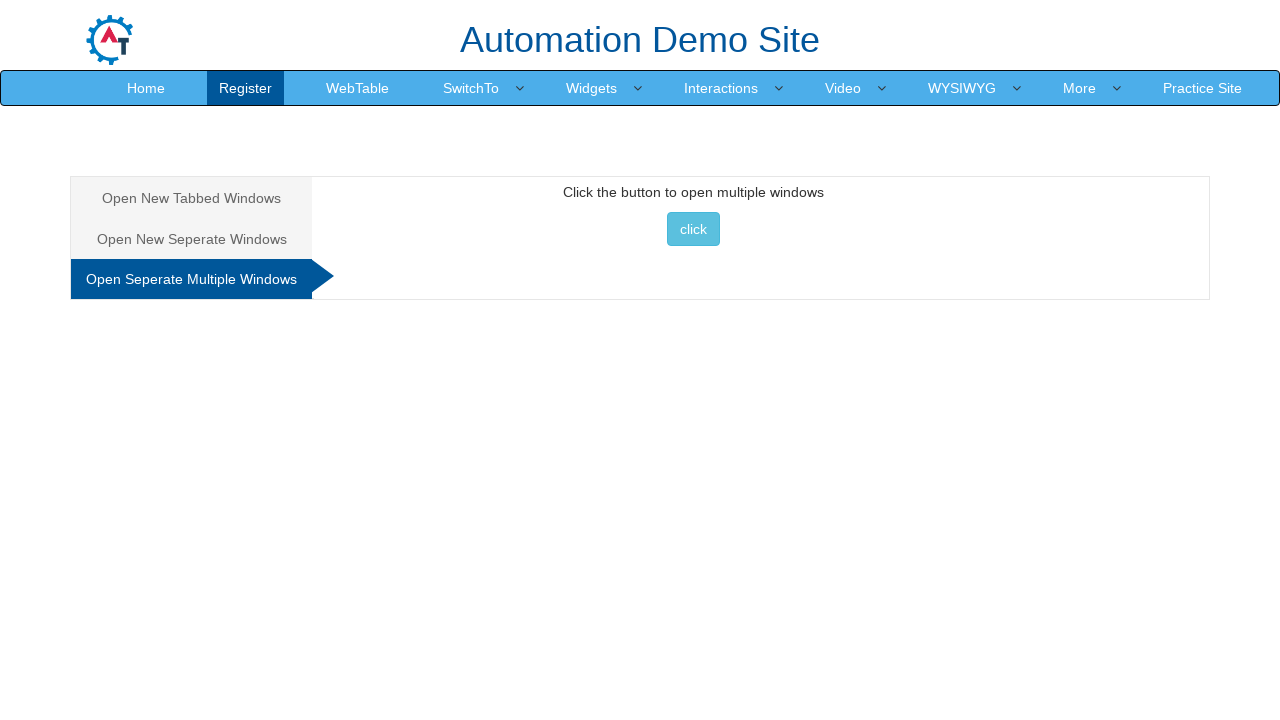

Clicked button to open multiple windows at (693, 229) on (//button[contains(text(),'click')])[3]
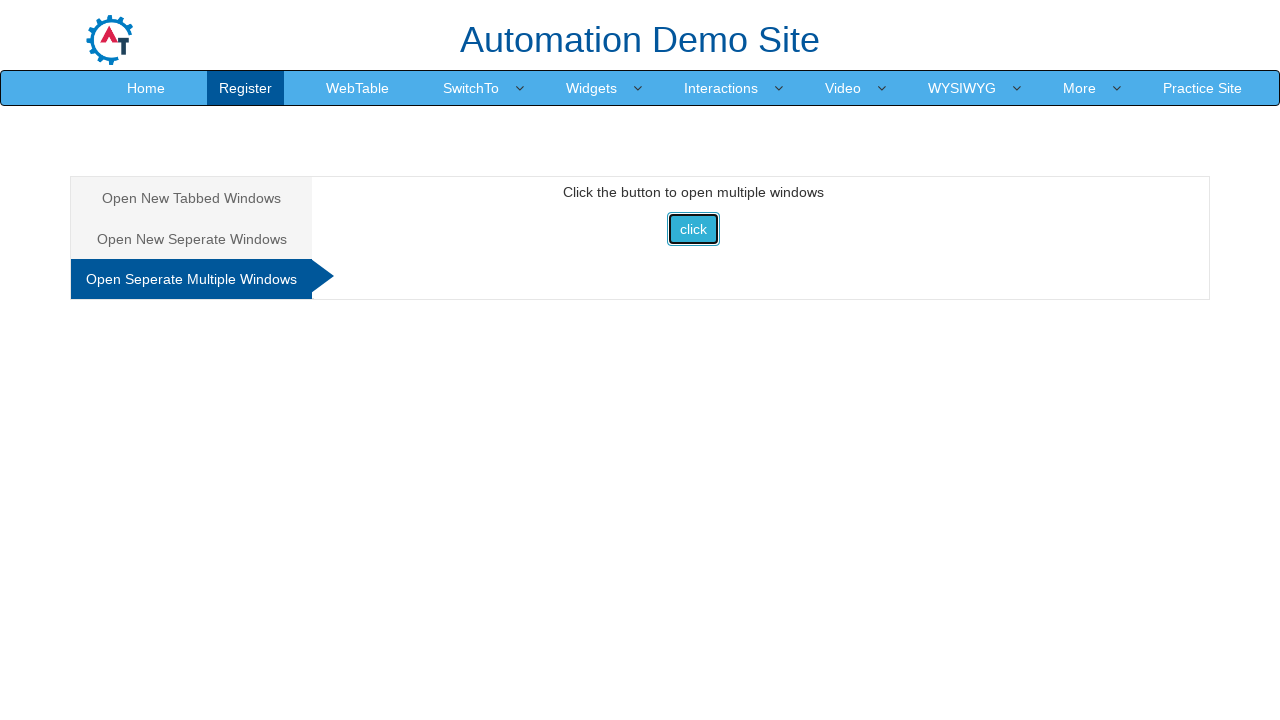

Waited for new windows to open
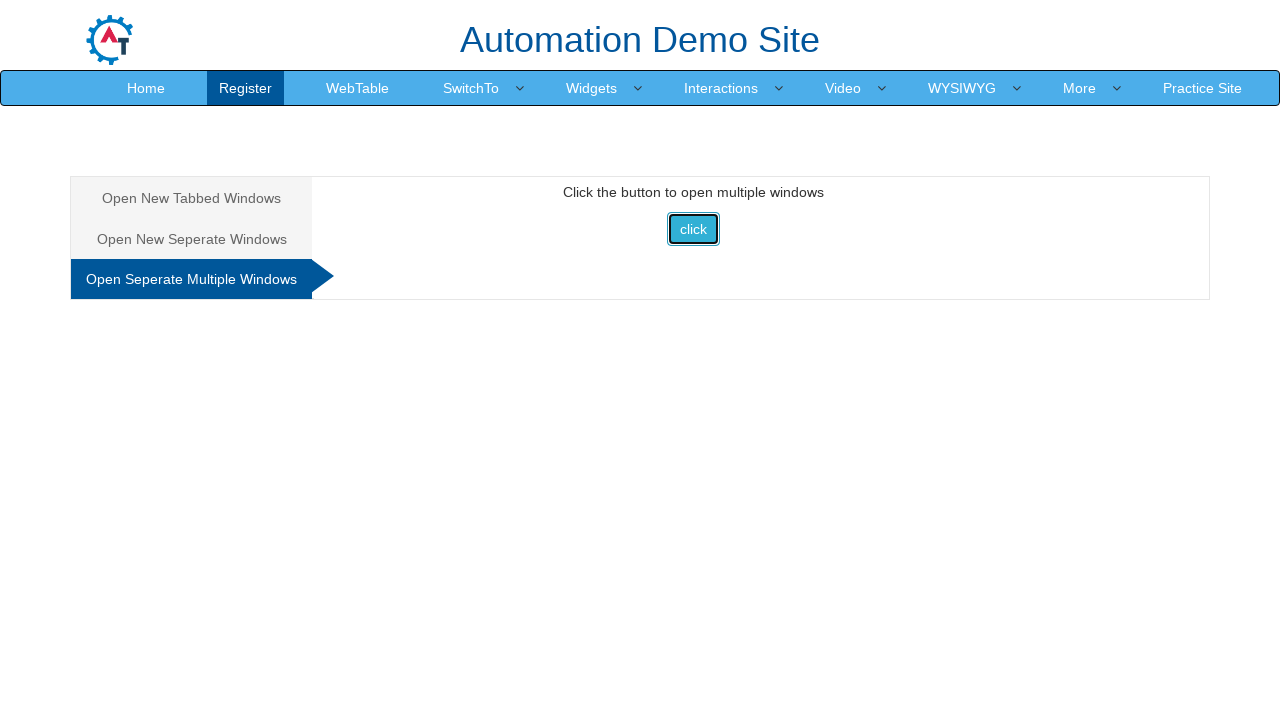

Retrieved all open window/page contexts
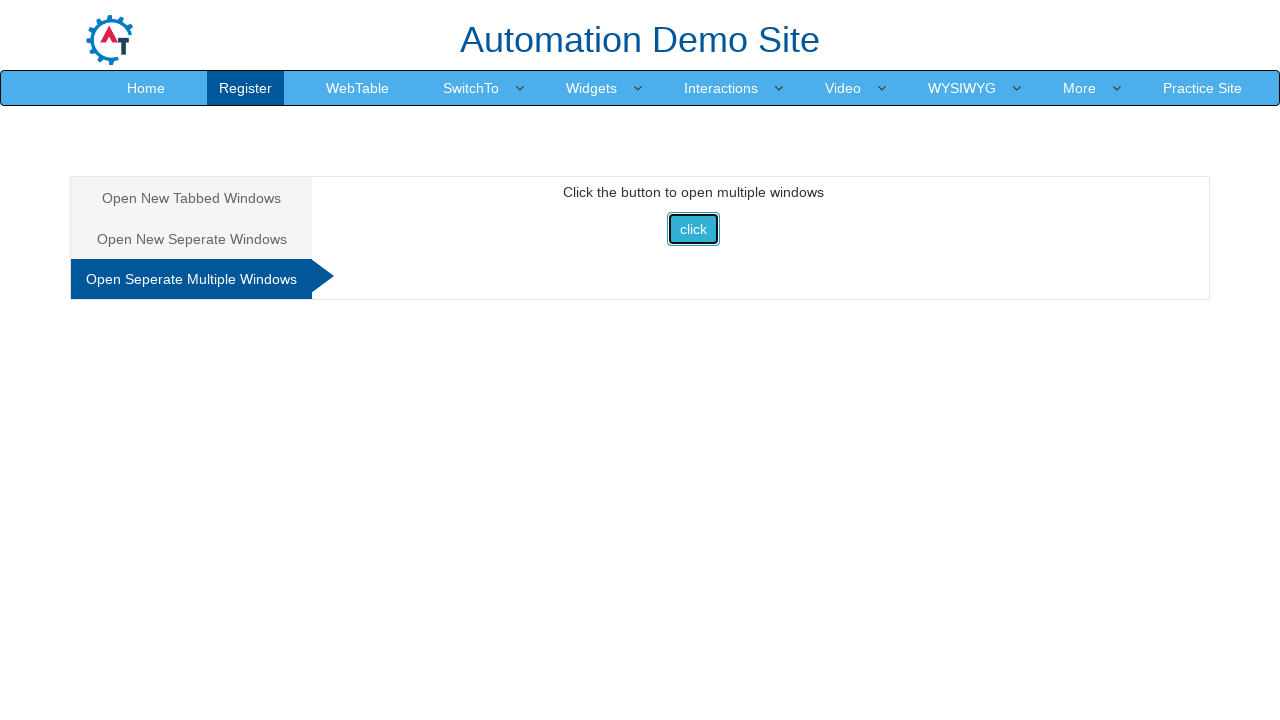

Switched to third window
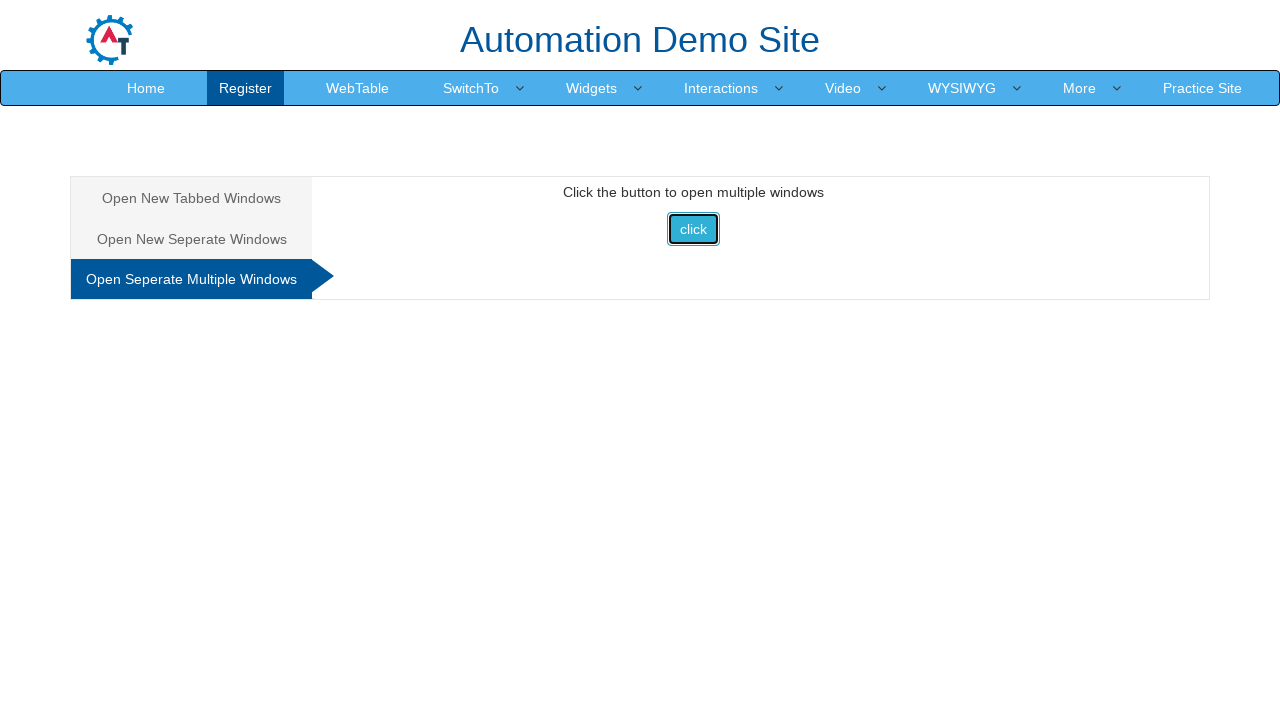

Retrieved third window title: Index
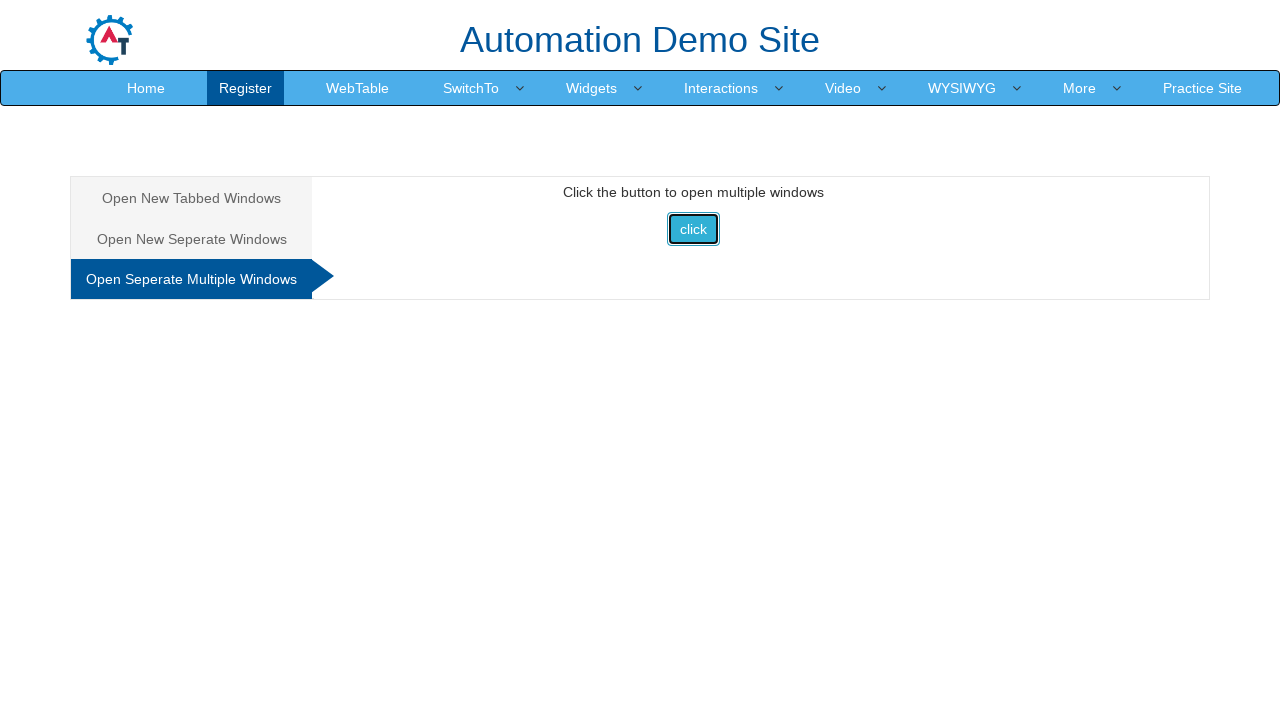

Switched back to parent window
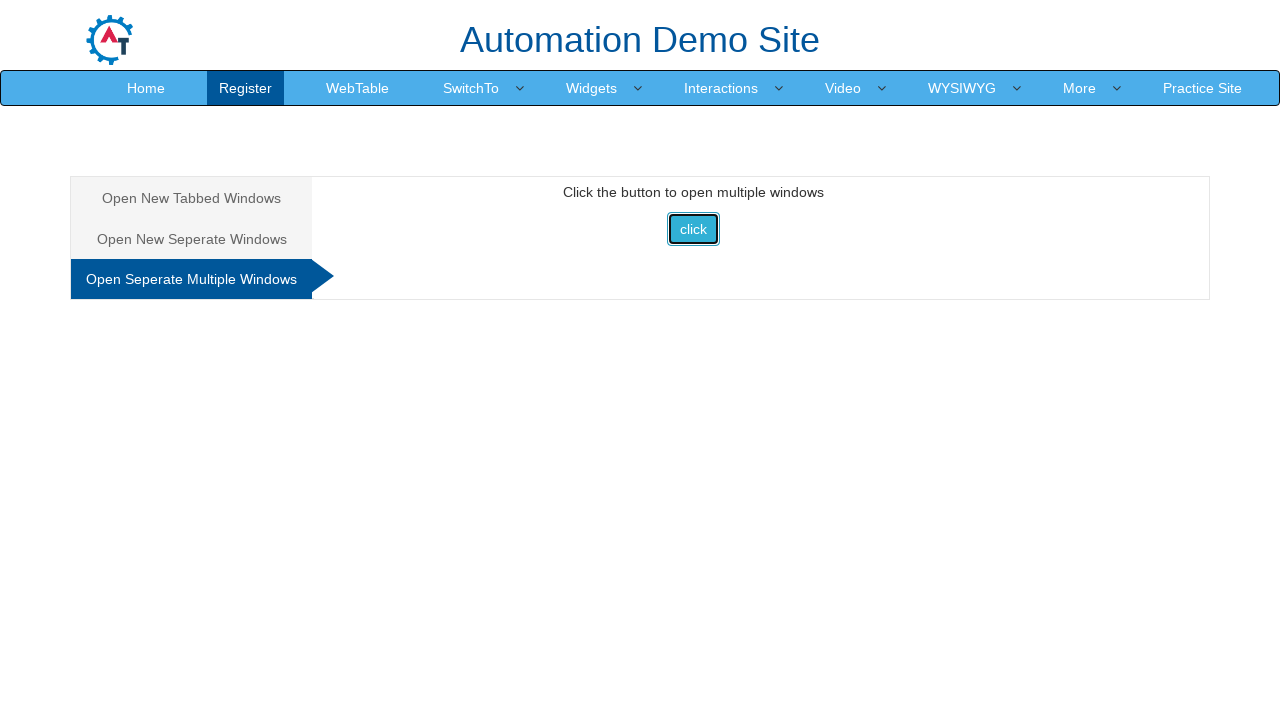

Retrieved parent window title: Frames & windows
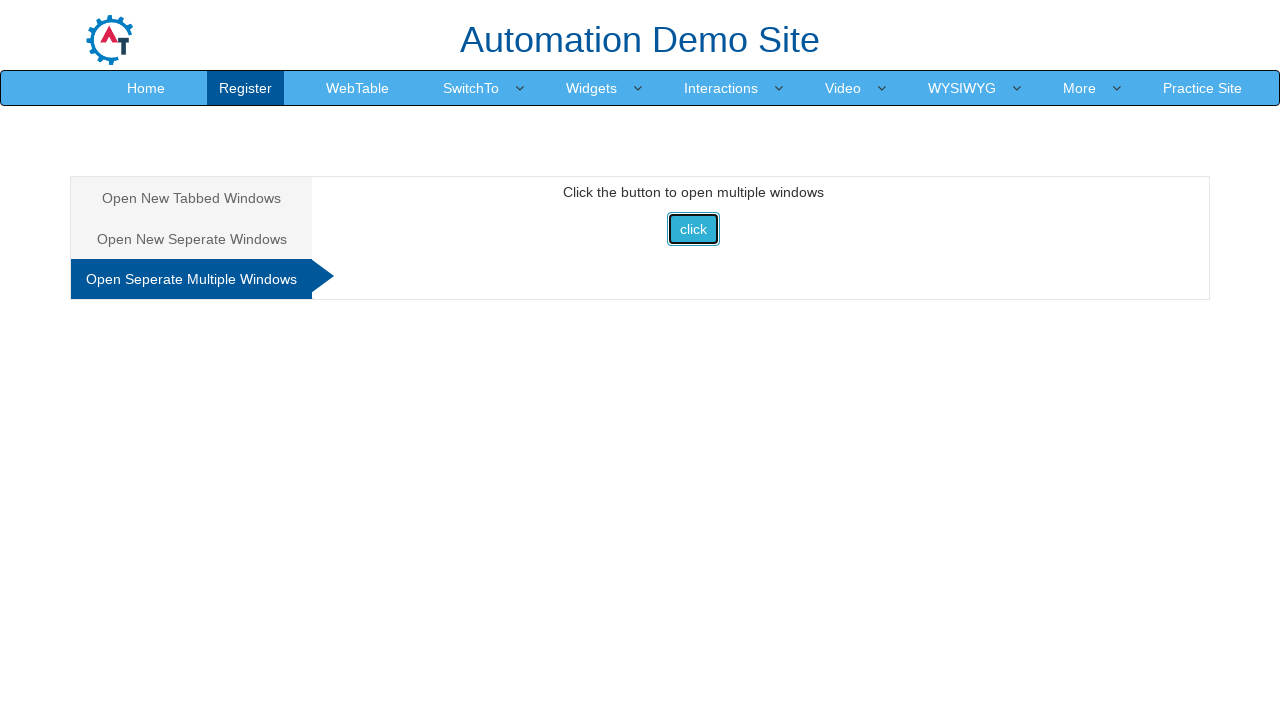

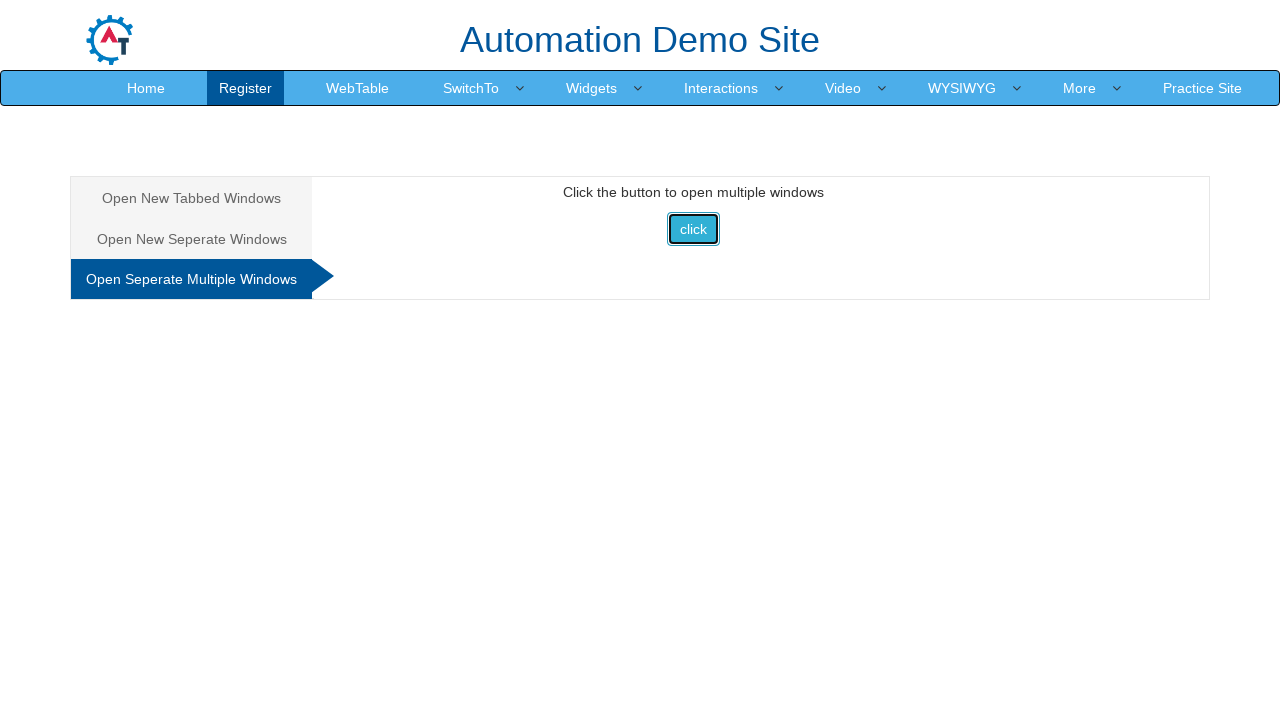